Tests navigation to the 404 status code page by clicking the corresponding link and verifying the page loads

Starting URL: https://the-internet.herokuapp.com/status_codes

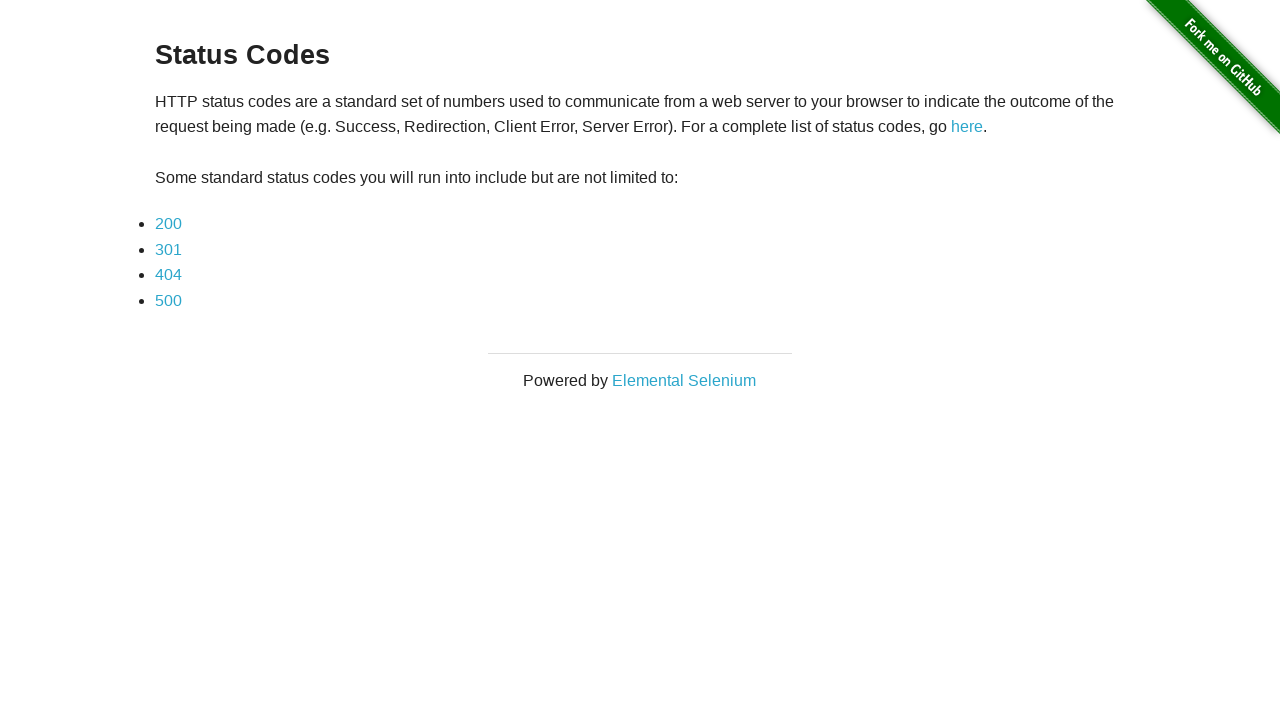

Clicked on the 404 status code link at (168, 275) on a[href='status_codes/404']
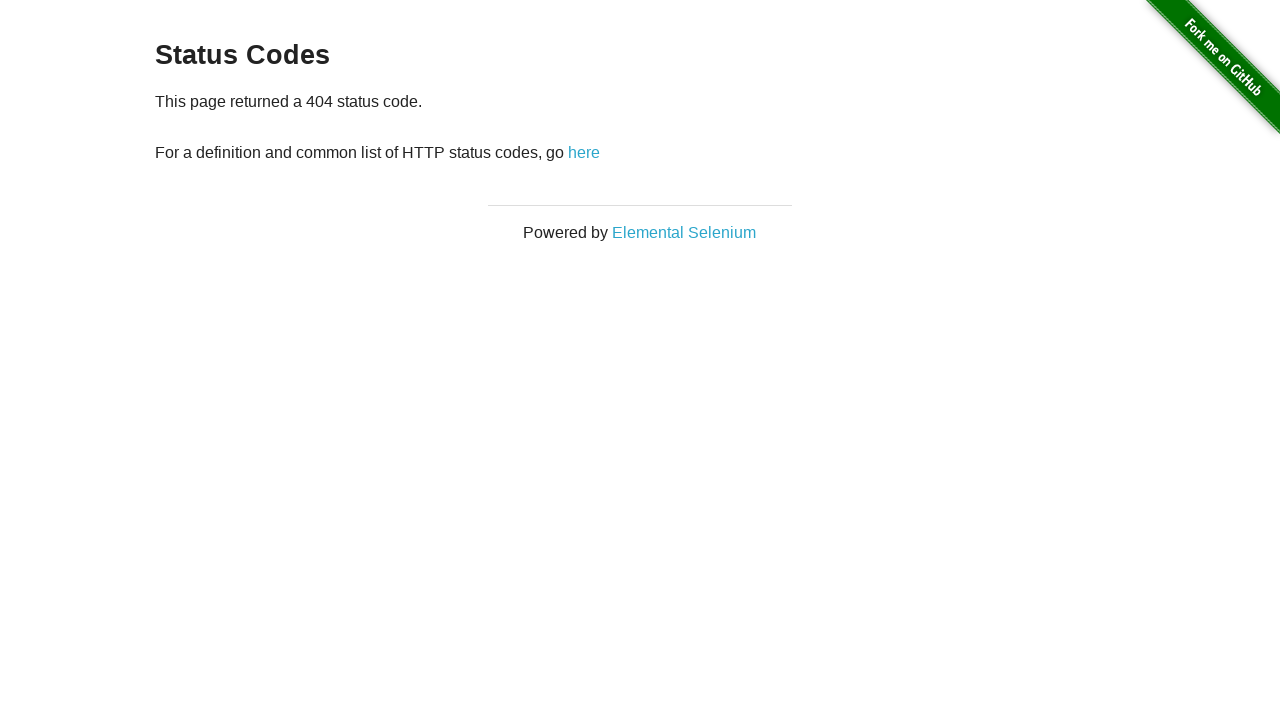

404 status code page loaded successfully
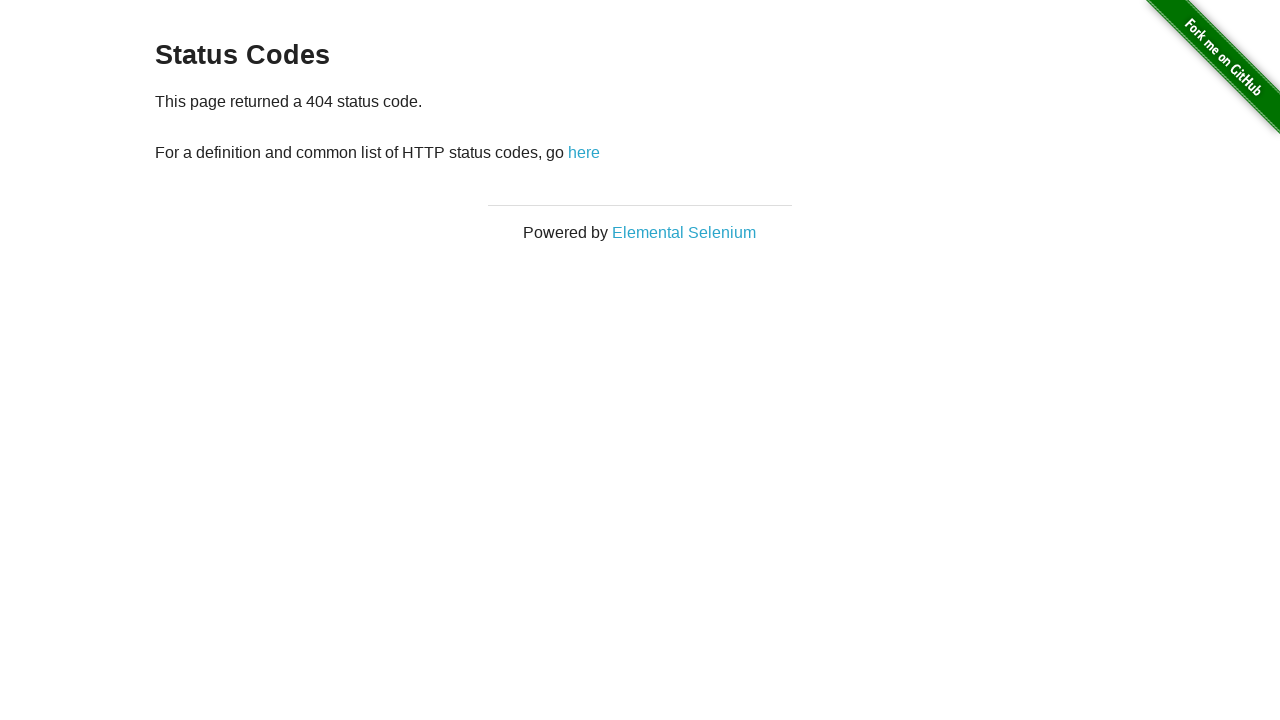

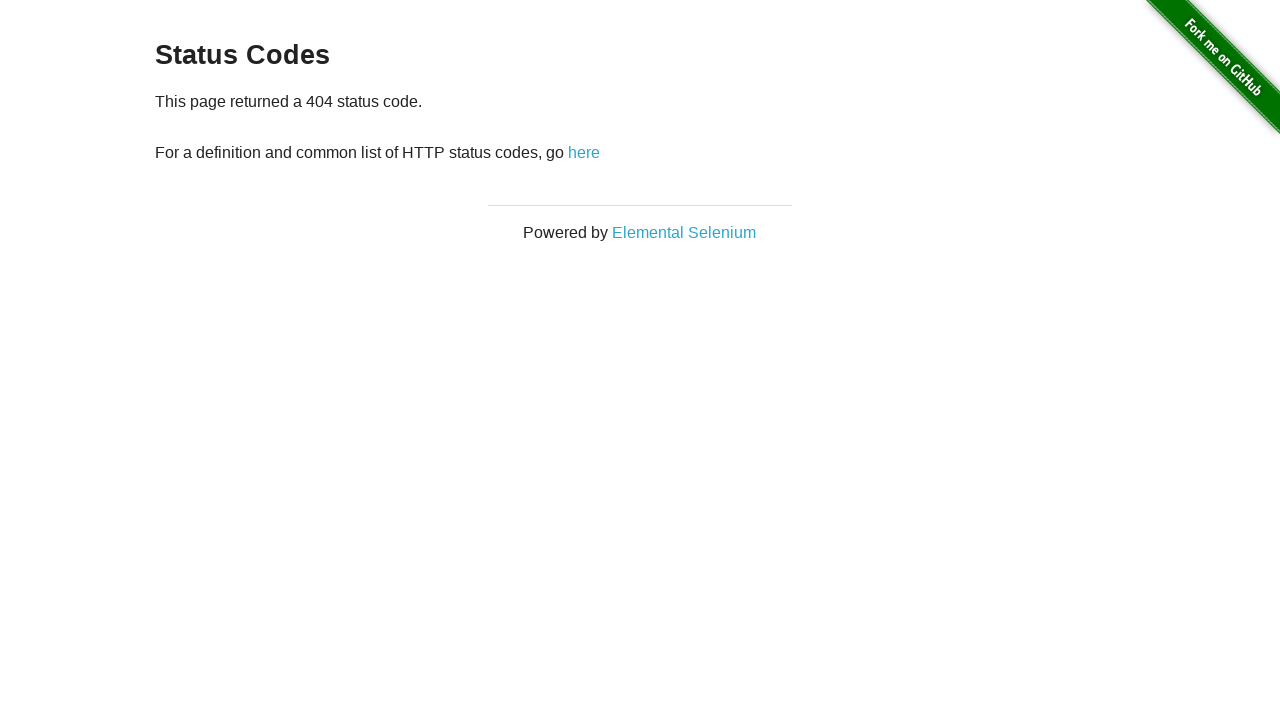